Tests click and double-click actions on button elements using ActionChains functionality to verify mouse interaction capabilities

Starting URL: http://sahitest.com/demo/clicks.htm

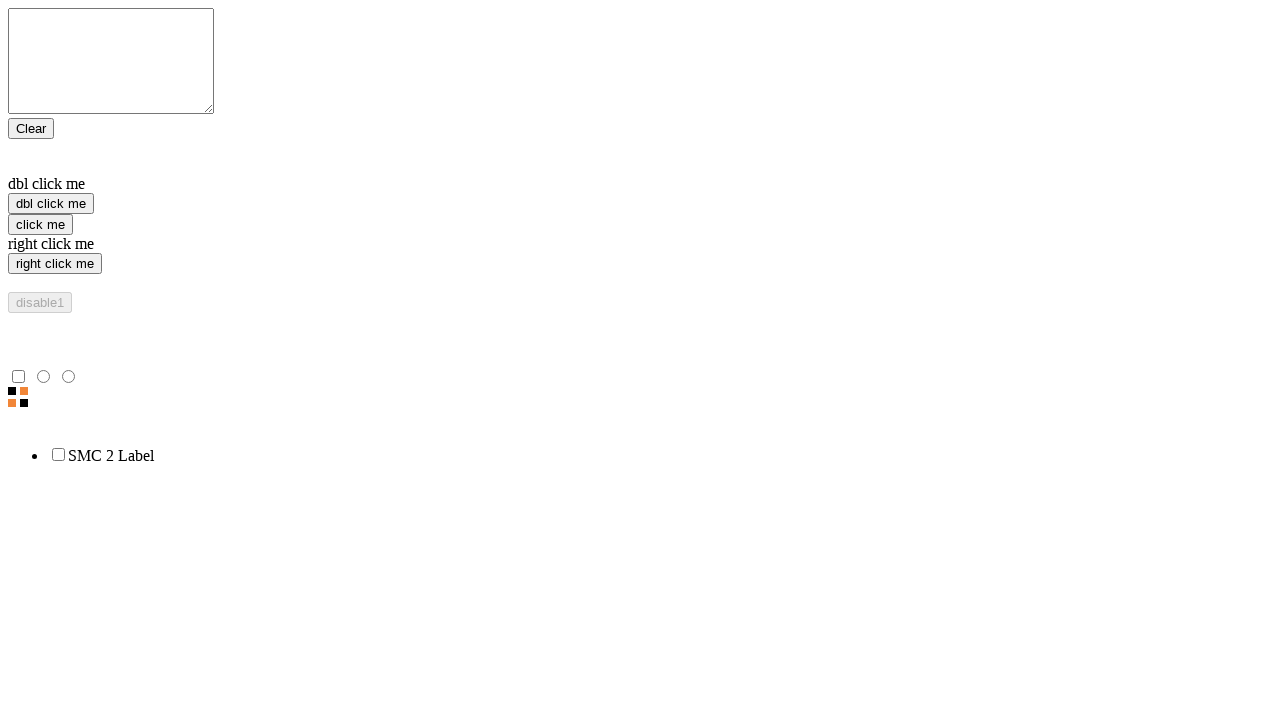

Located single click button element
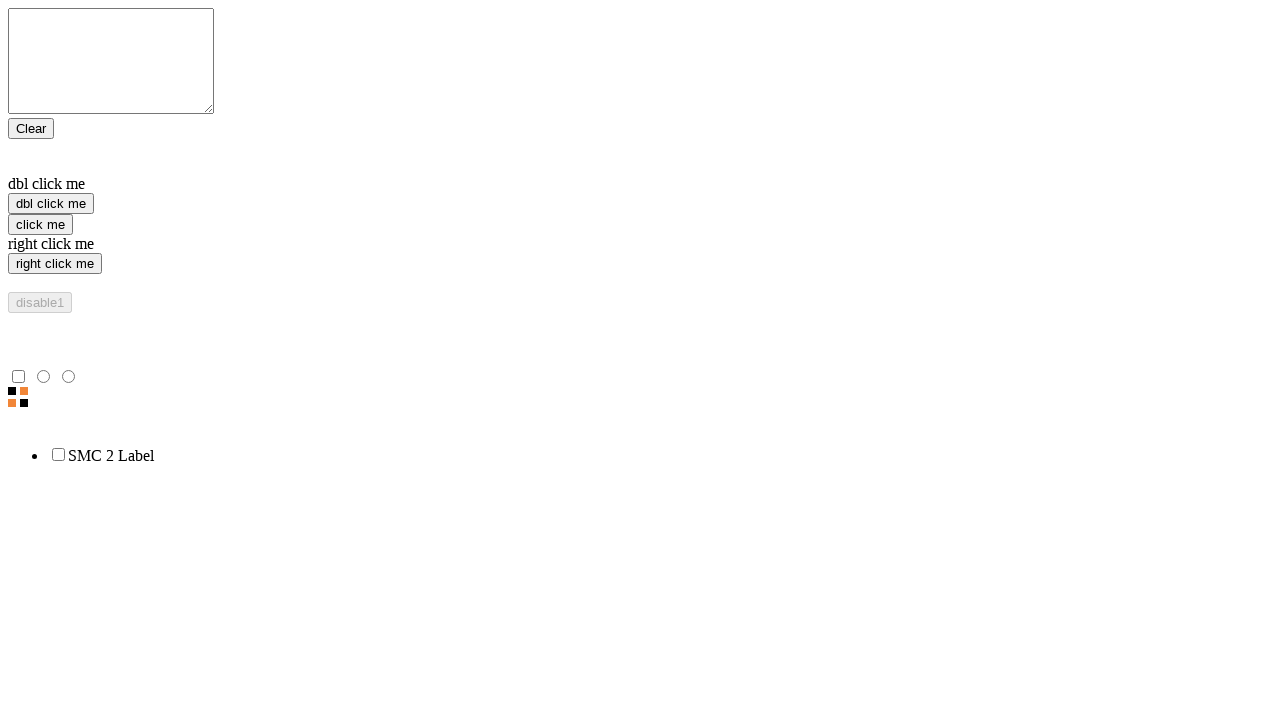

Located double-click button element
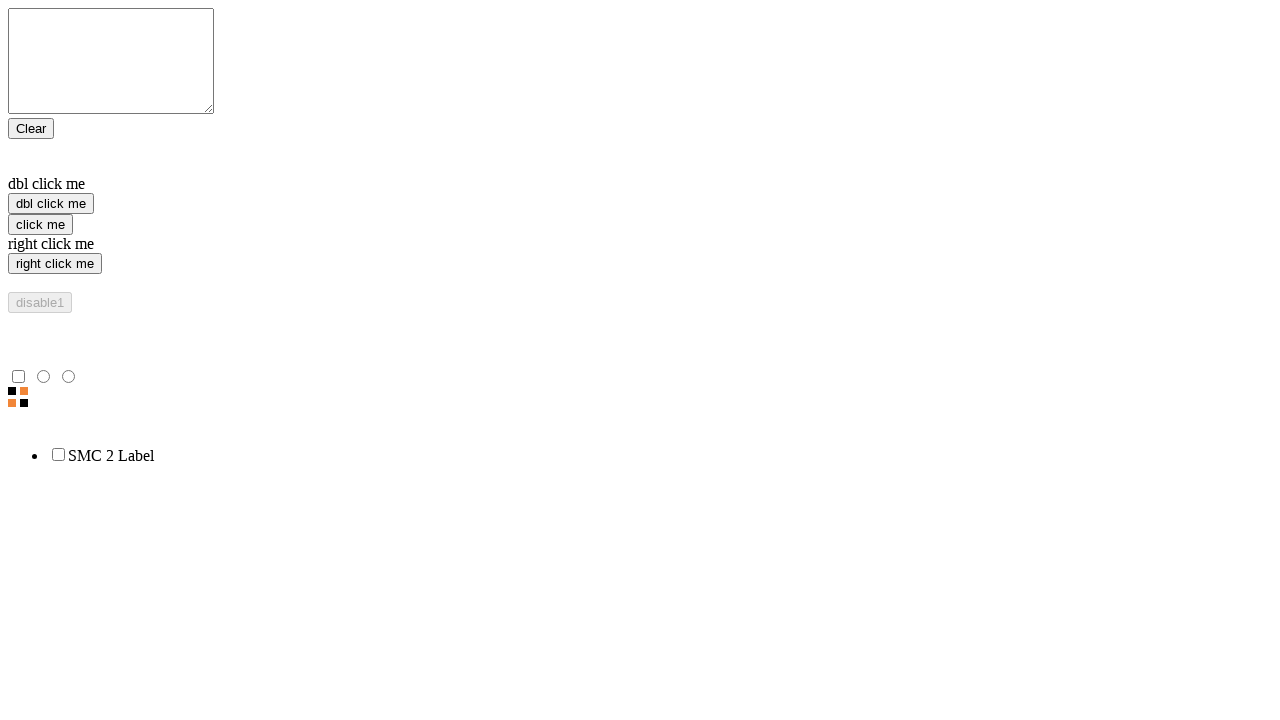

Performed single click action on click button at (40, 224) on xpath=//input[@value="click me"]
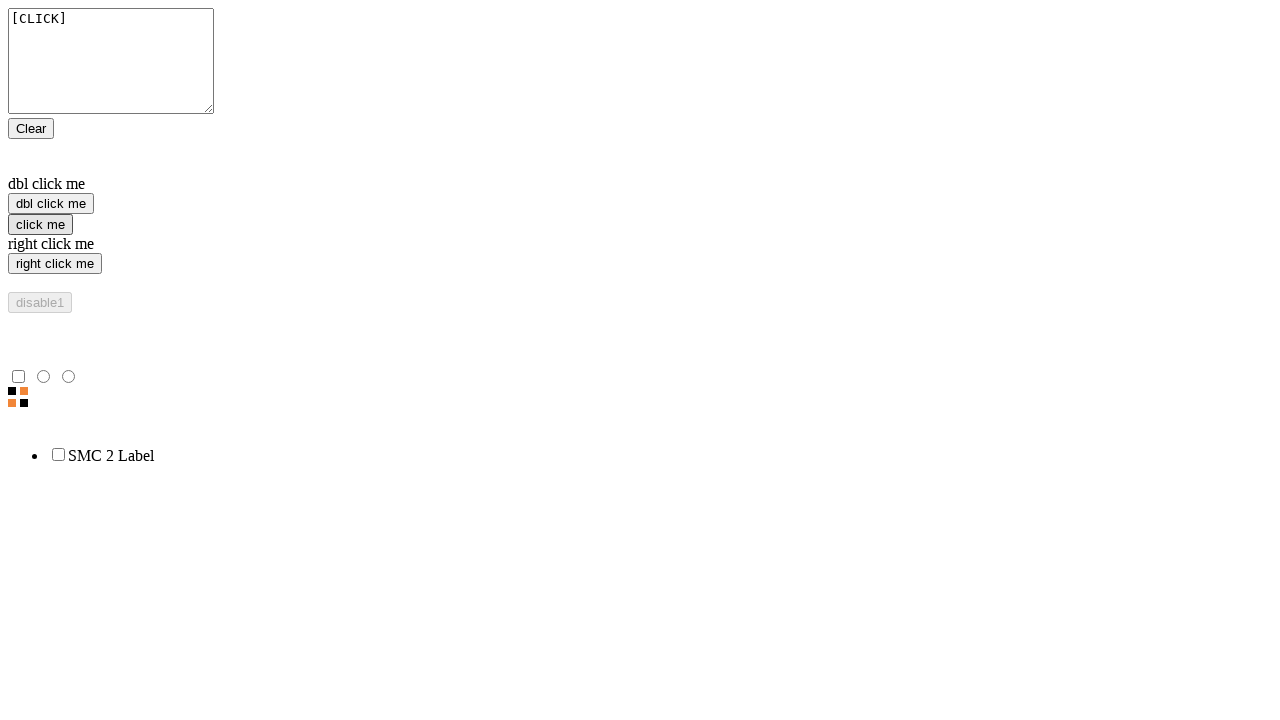

Performed double-click action on double-click button at (51, 204) on xpath=//input[@value="dbl click me"]
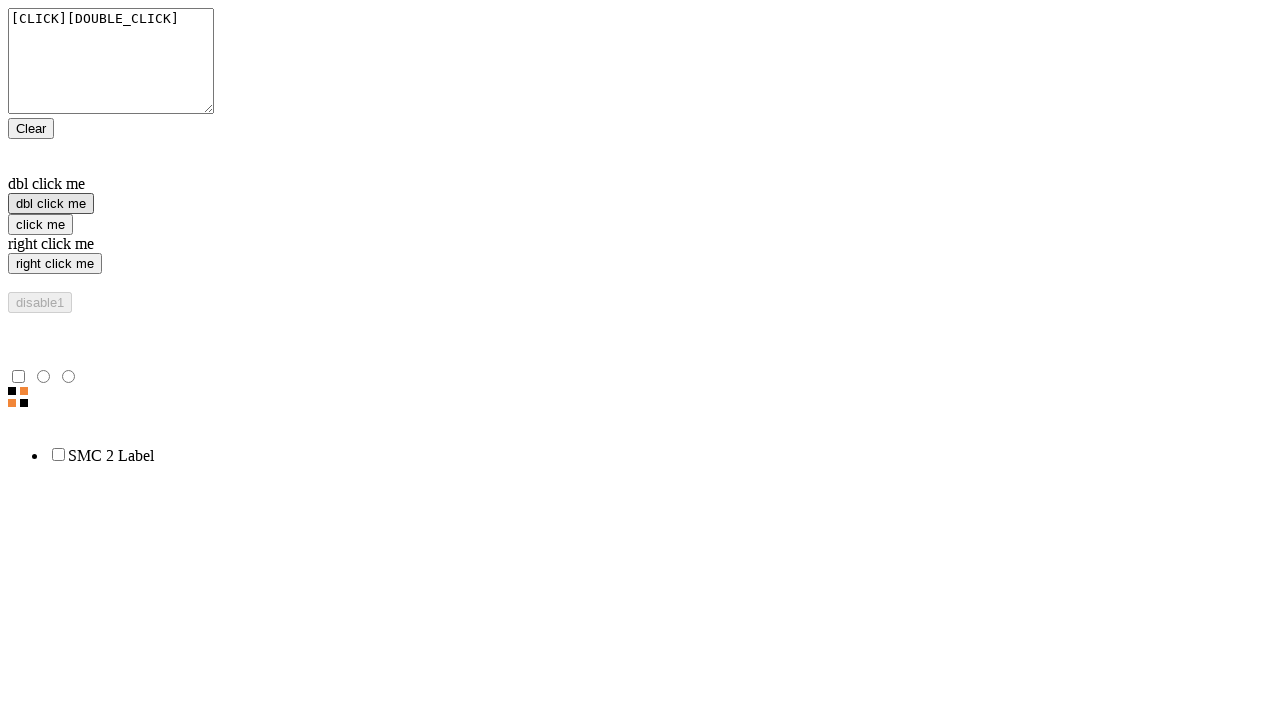

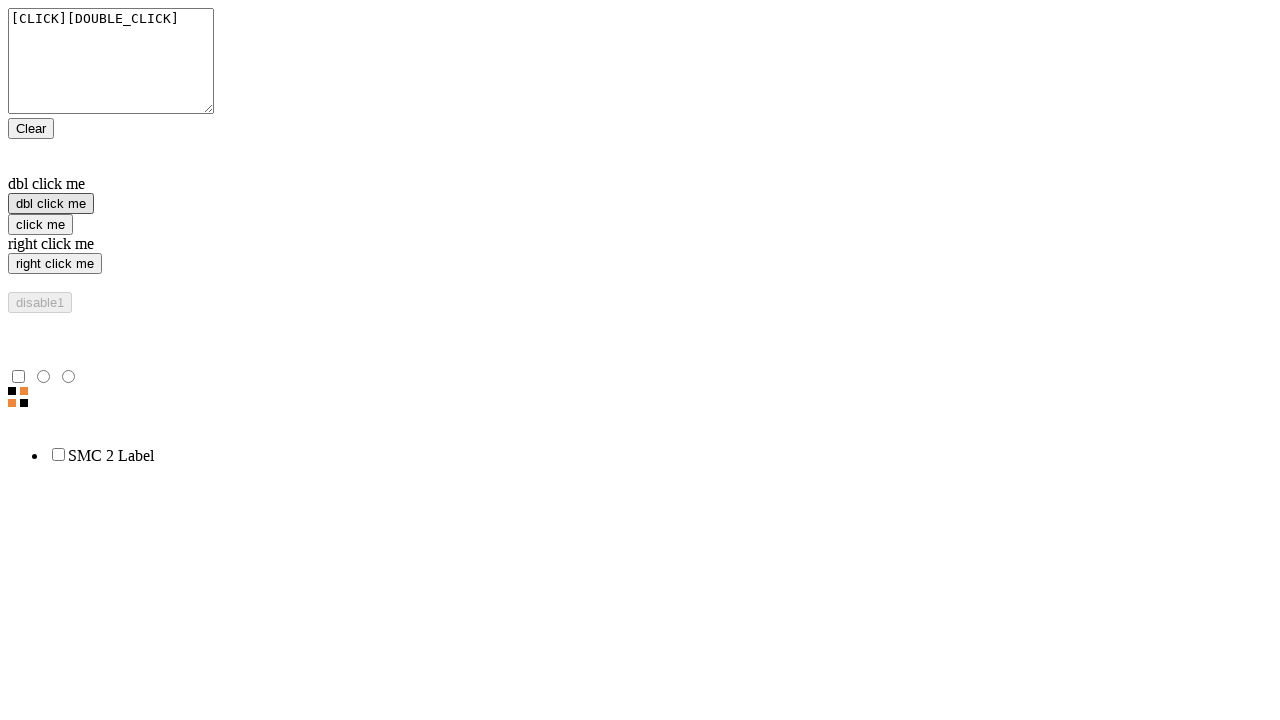